Tests browser window handling by opening a new tab and switching between parent and child windows

Starting URL: https://demoqa.com/browser-windows

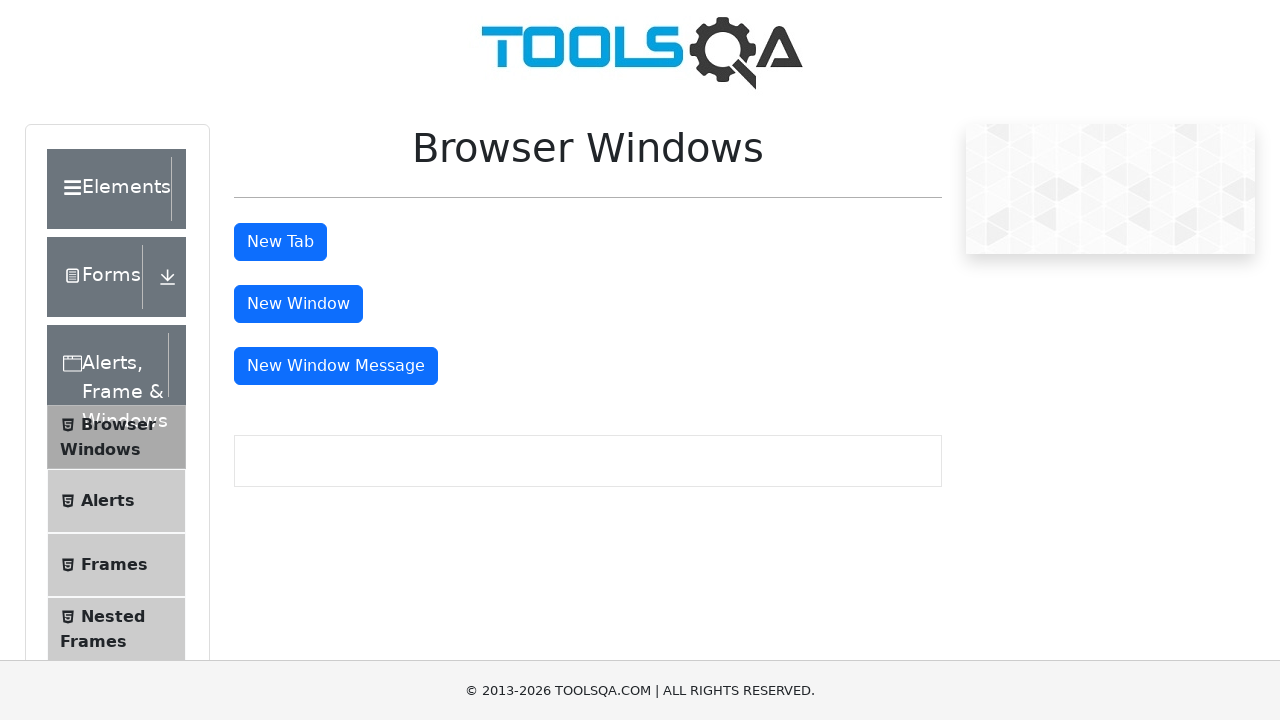

Clicked button to open new tab at (280, 242) on #tabButton
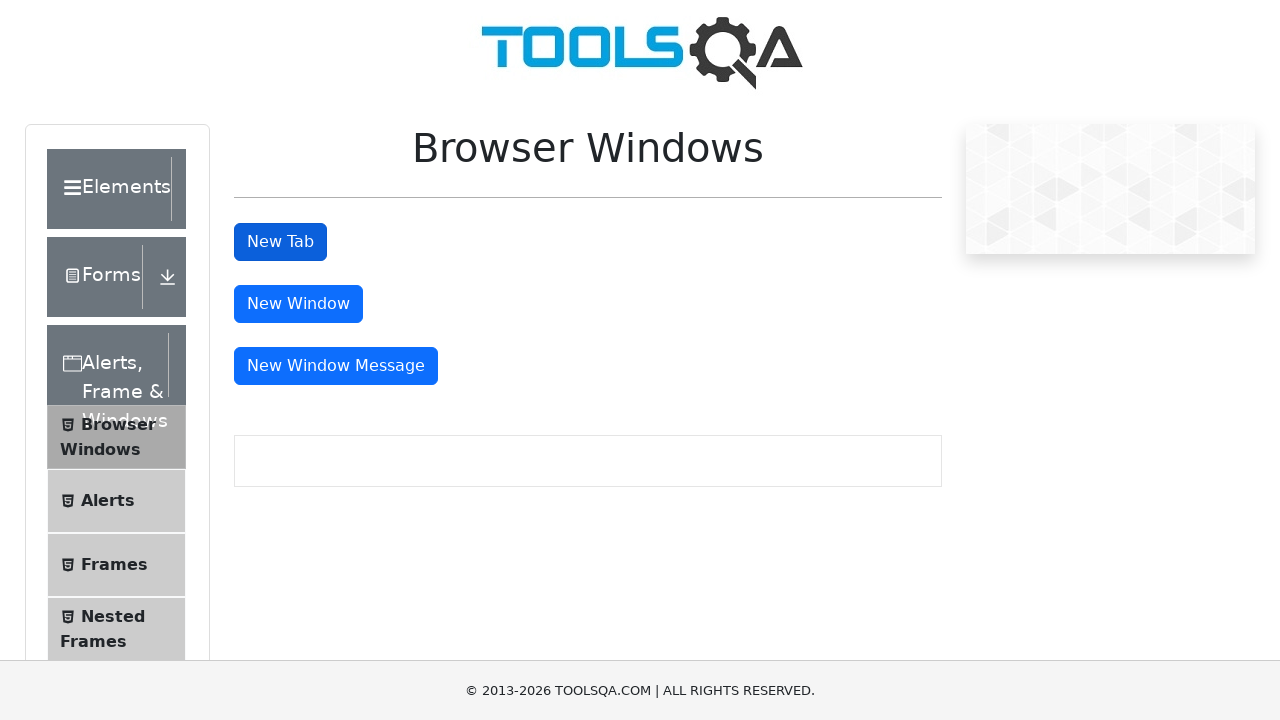

Retrieved all open pages/tabs from context
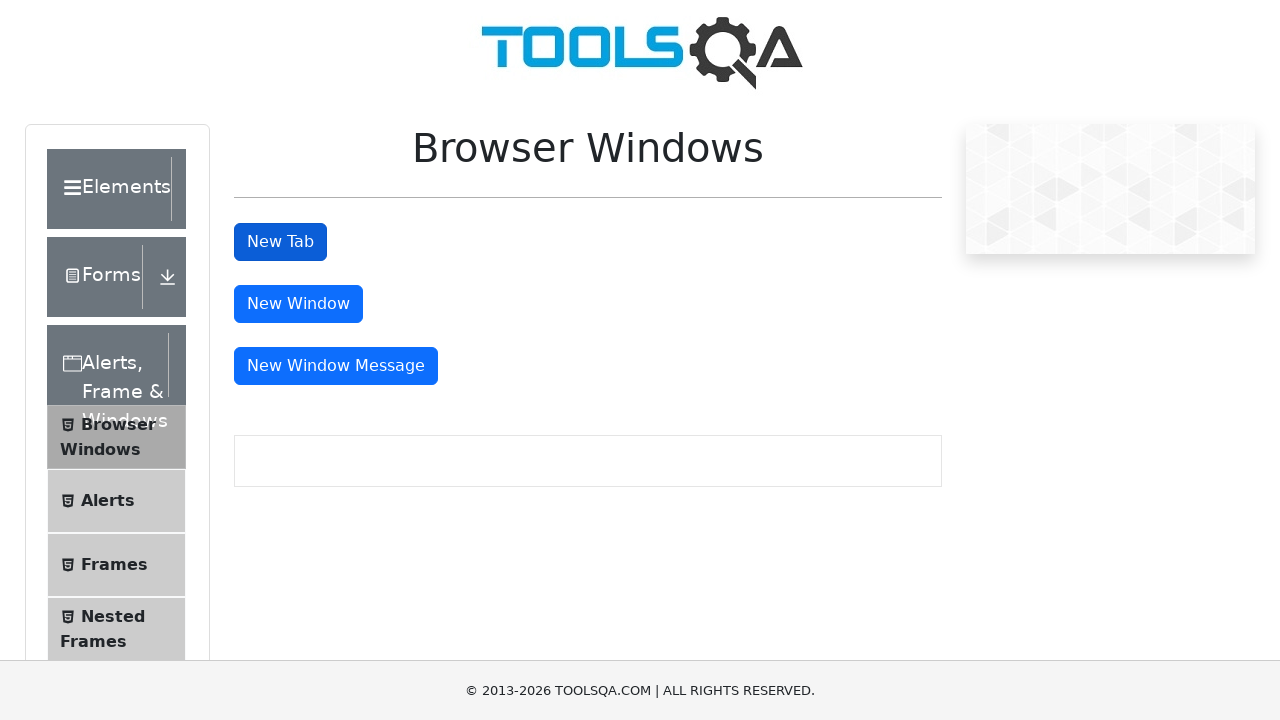

Logged number of open pages: 2
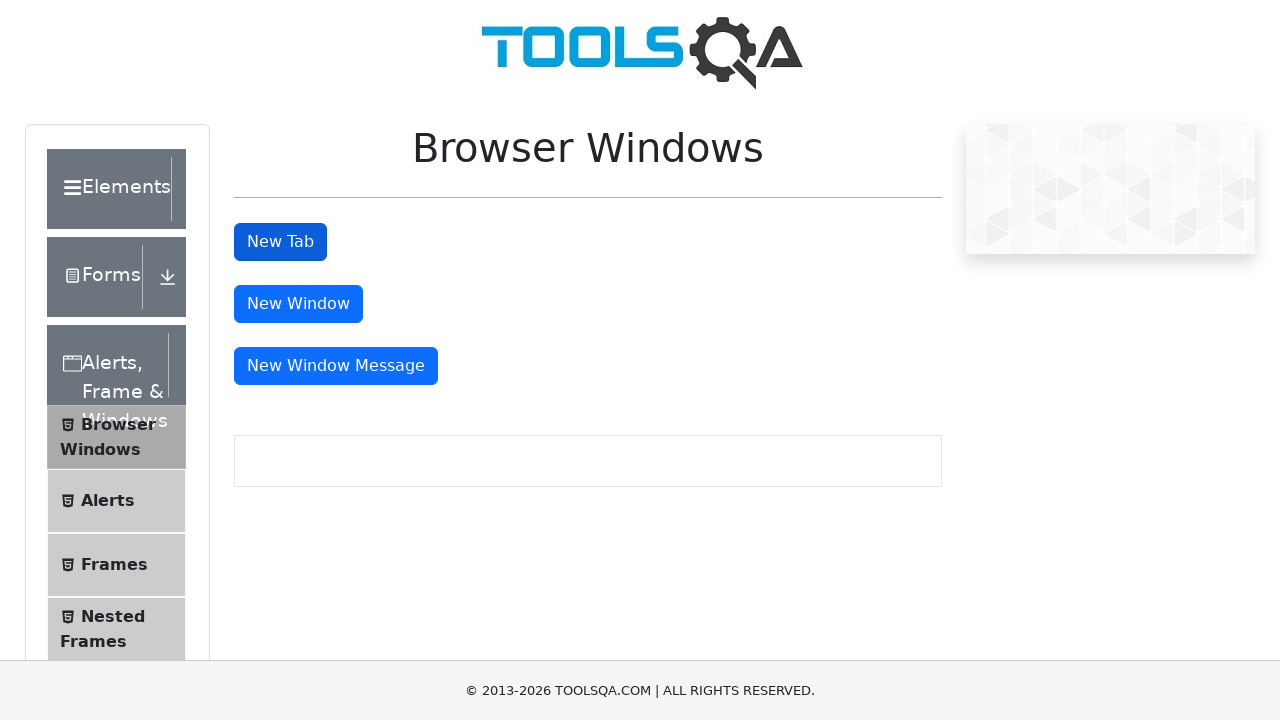

Switched to new tab (second page)
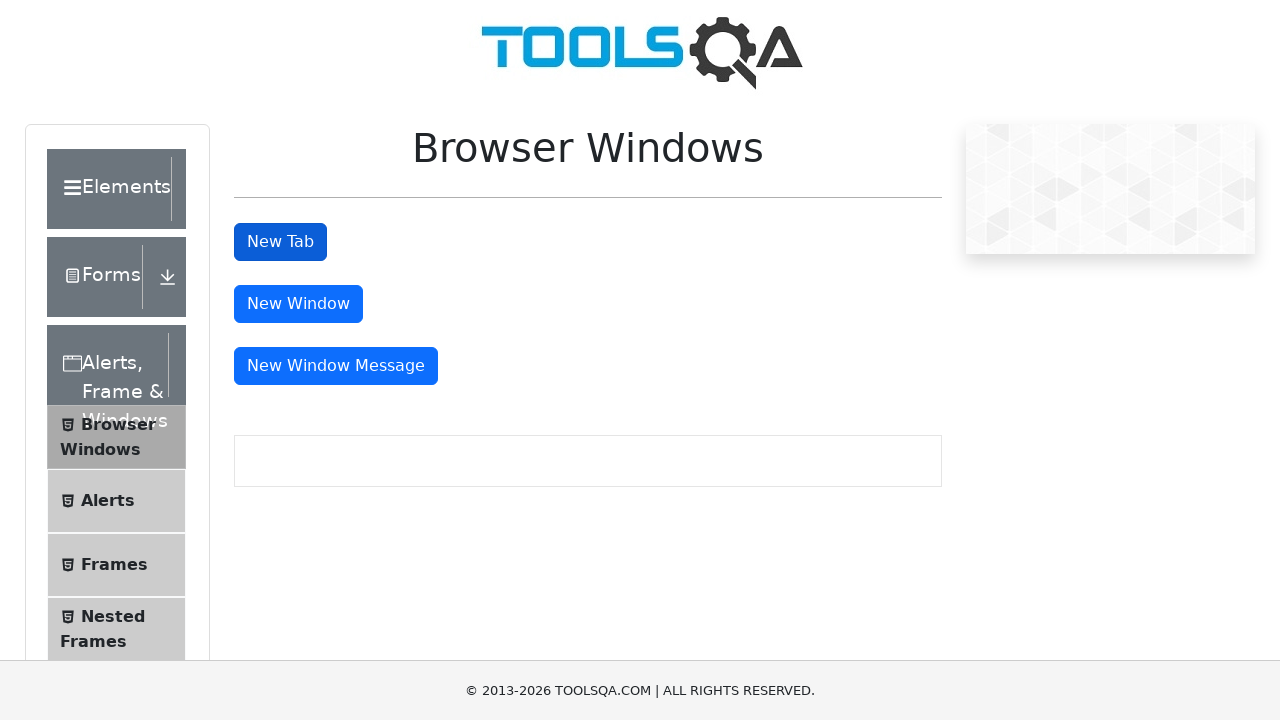

Retrieved new tab title: 
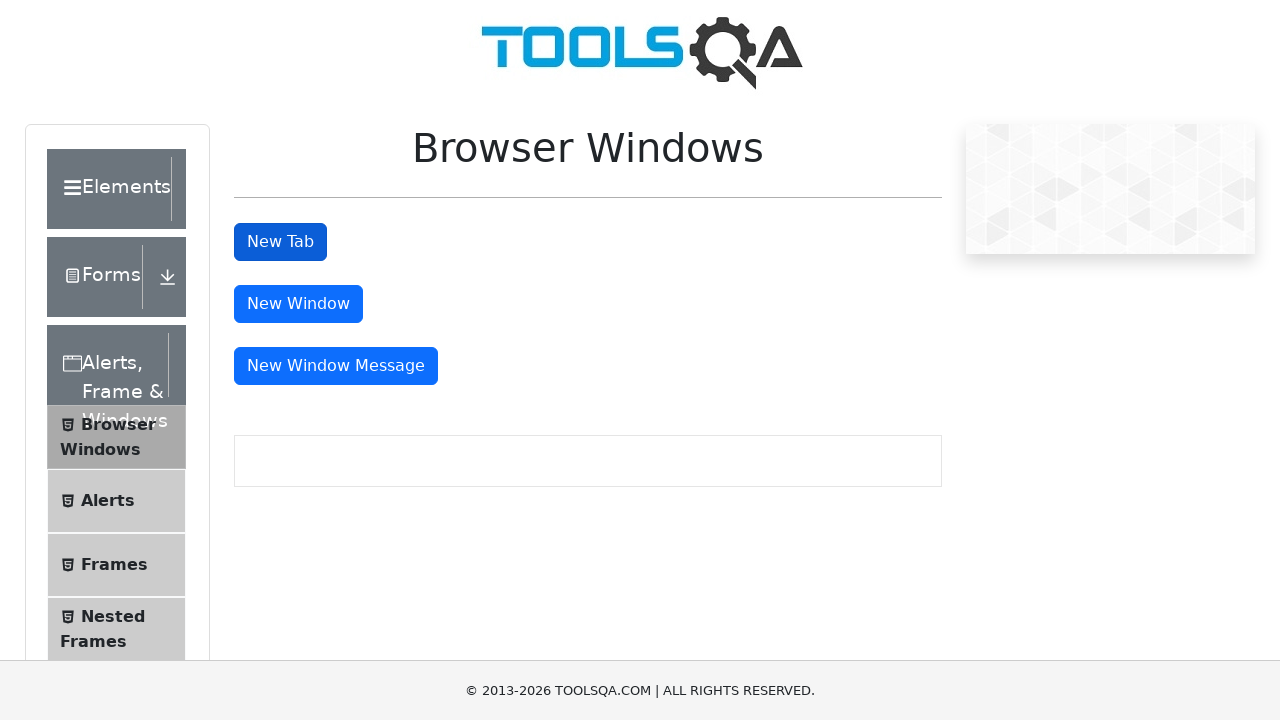

Retrieved original tab title: demosite
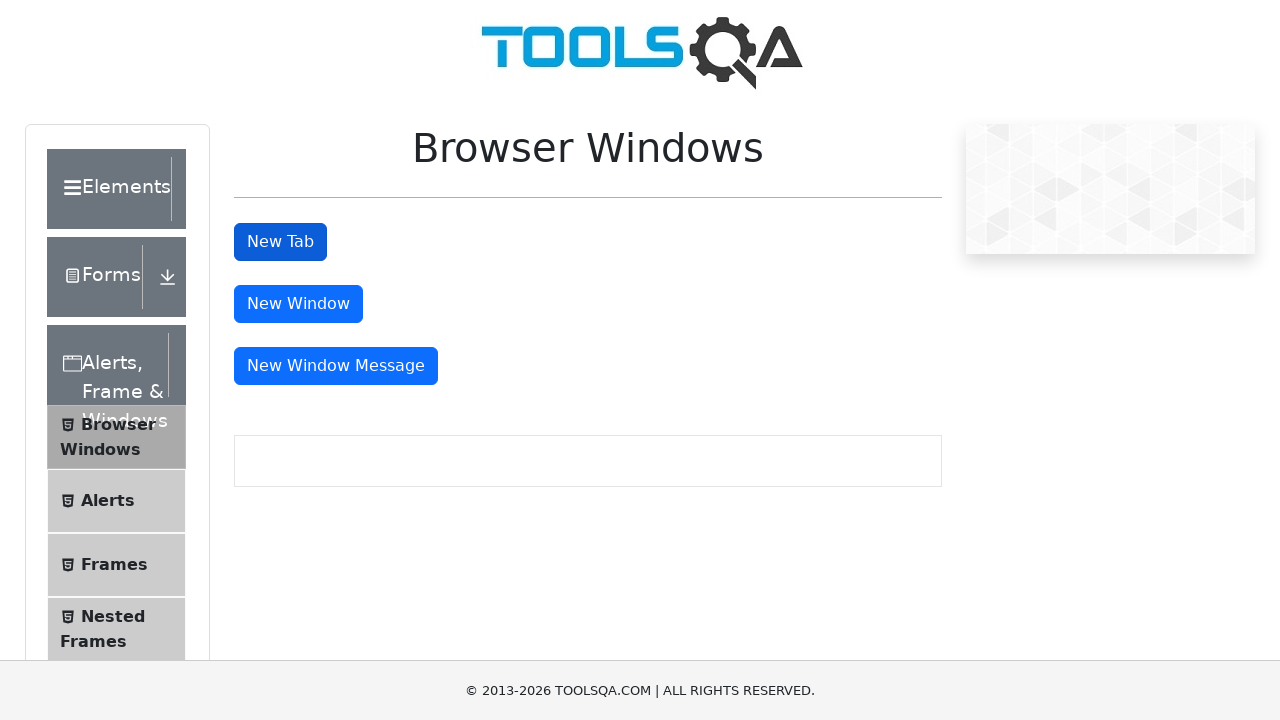

Retrieved title for page 0: demosite
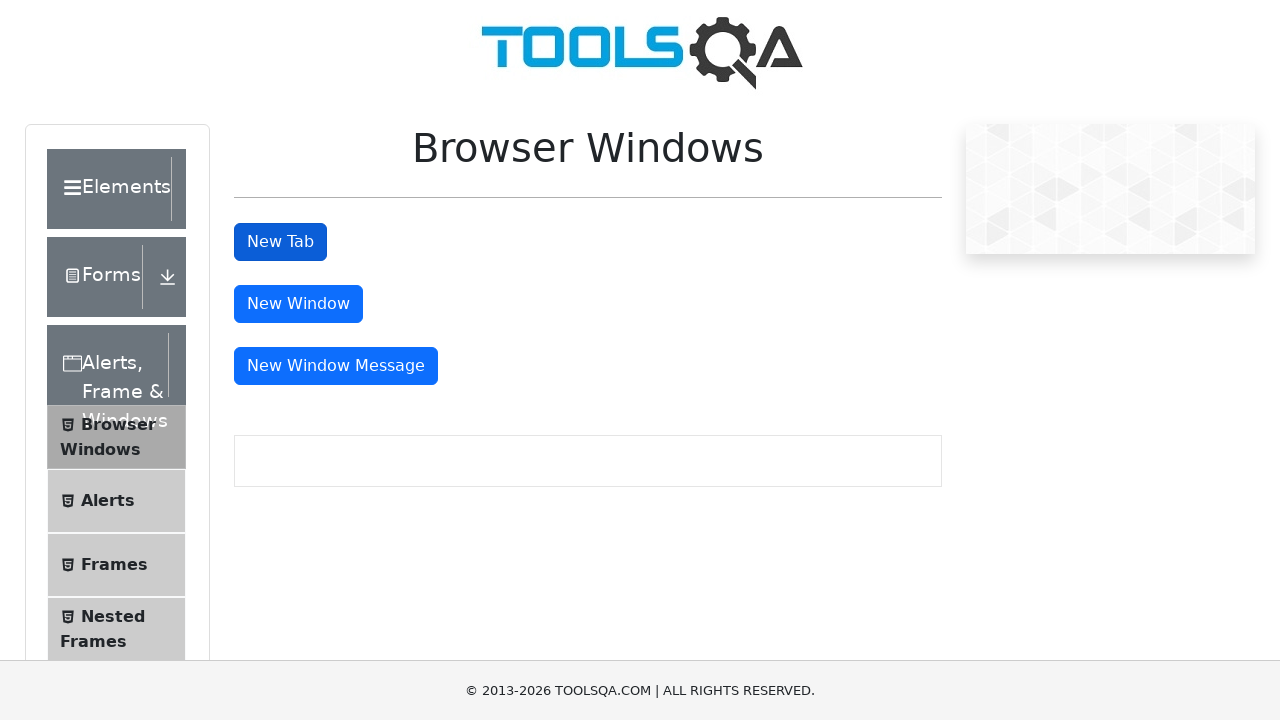

Retrieved title for page 1: 
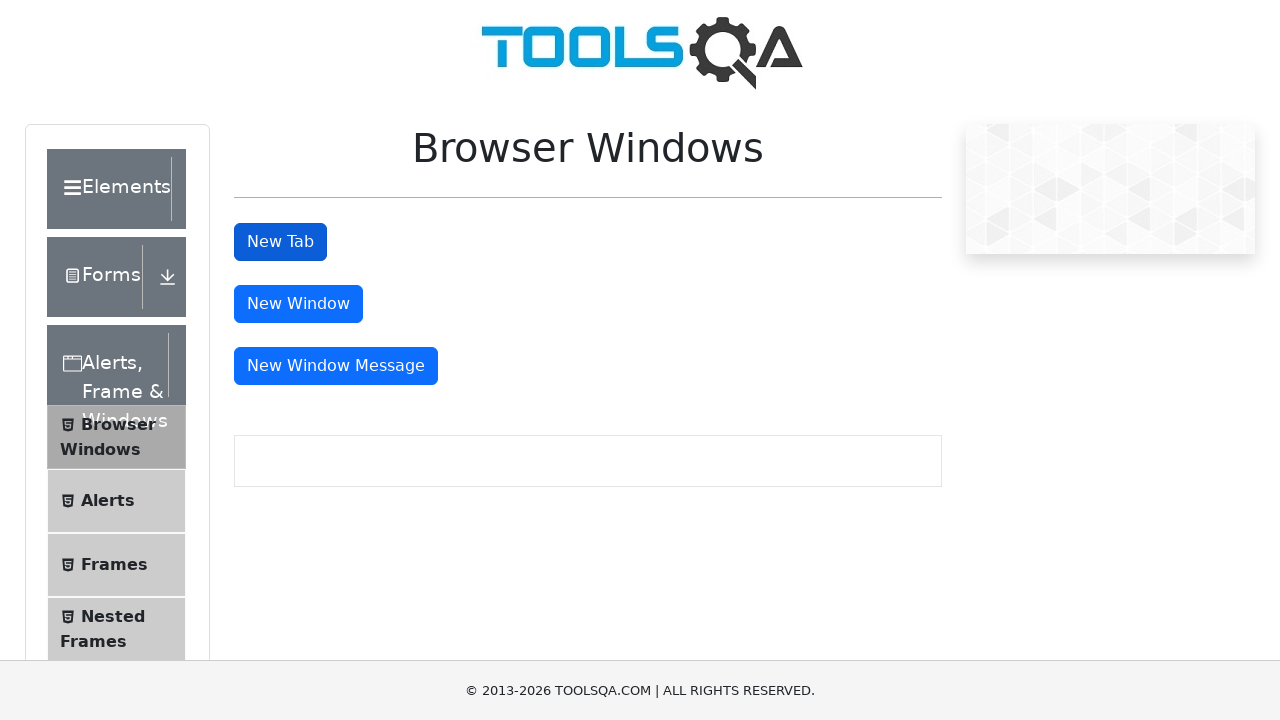

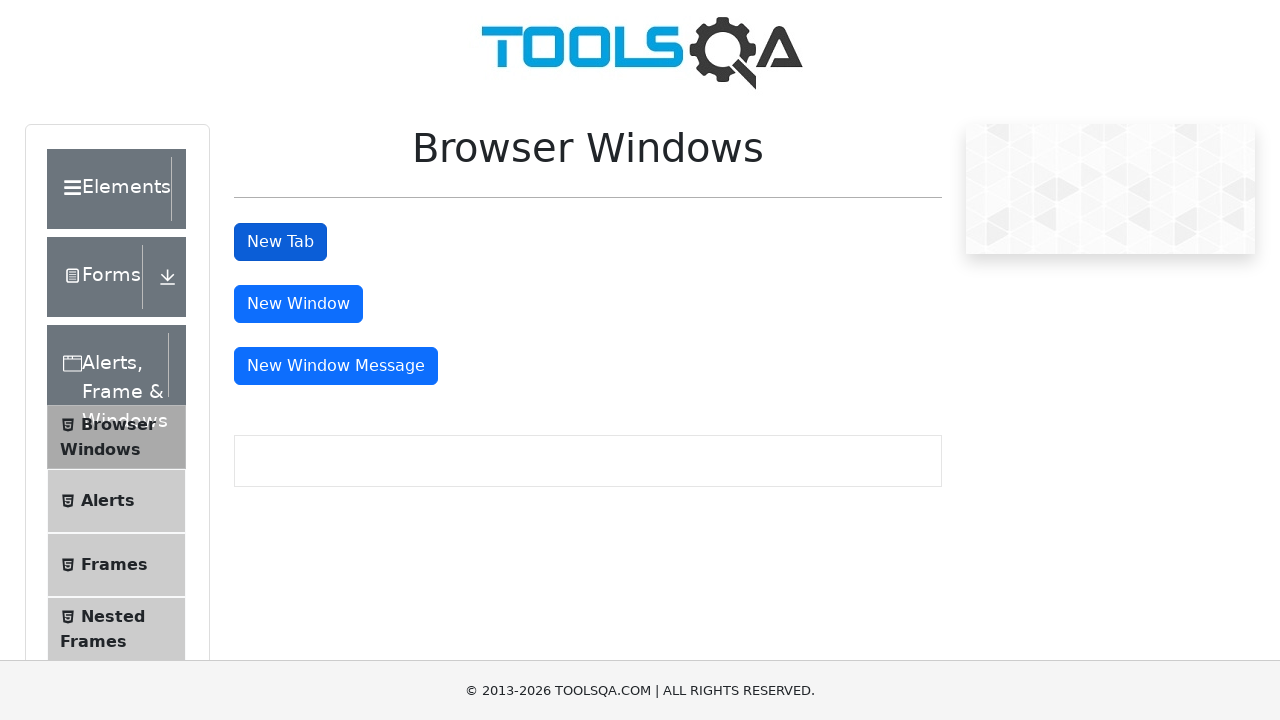